Tests mouse hover functionality by revealing hidden menu content and clicking on a menu item to verify navigation

Starting URL: https://rahulshettyacademy.com/AutomationPractice/

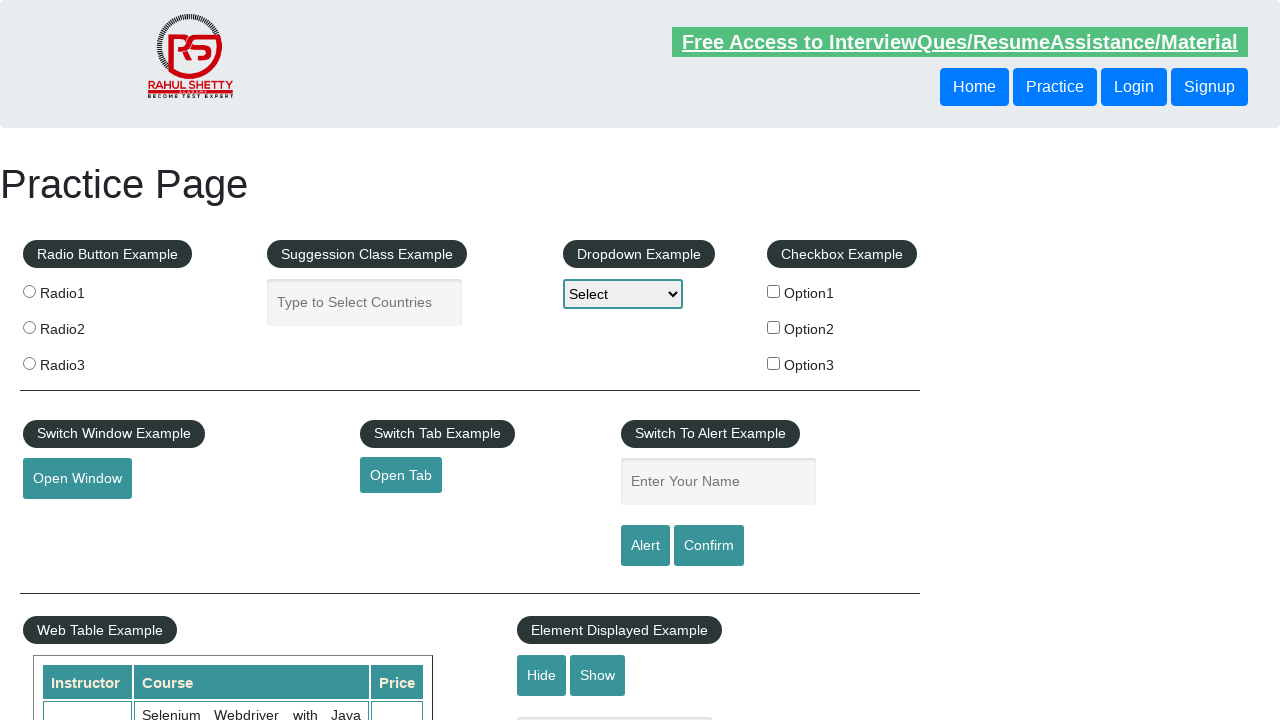

Hovered over mouse-hover element to reveal hidden menu content at (109, 361) on .mouse-hover
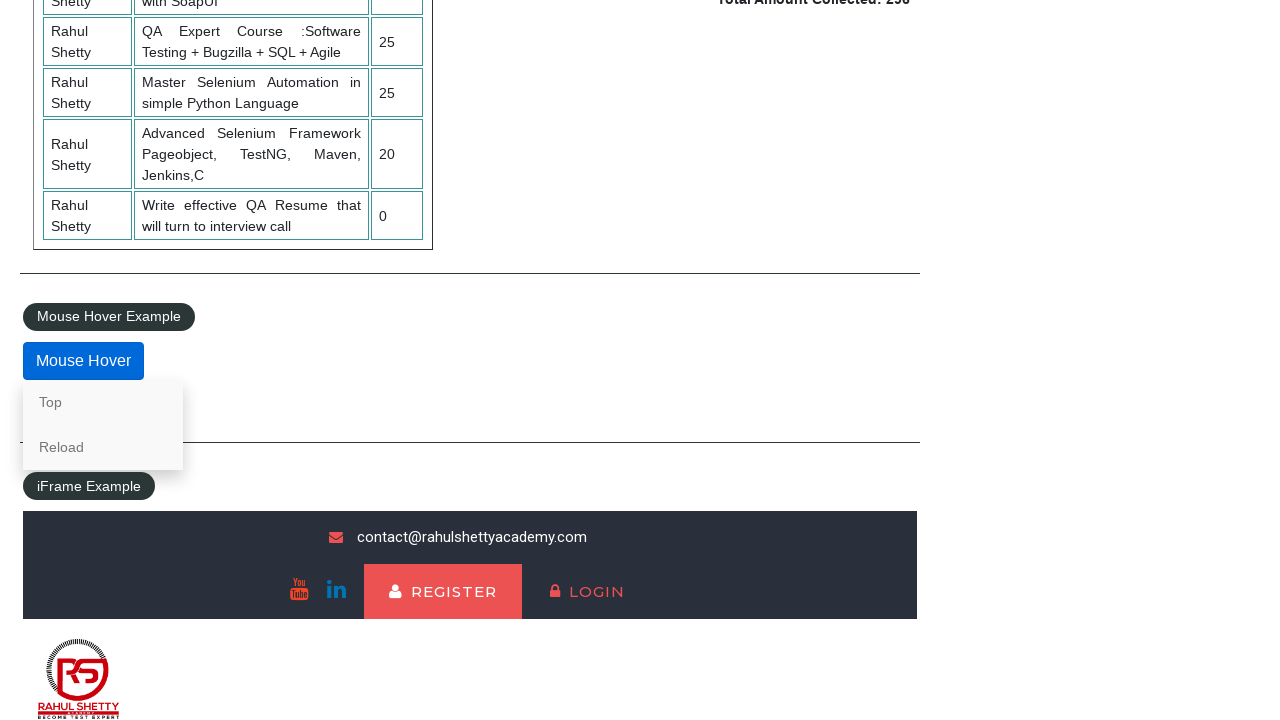

Clicked on 'Top' menu item from revealed content at (103, 402) on internal:text="Top"i
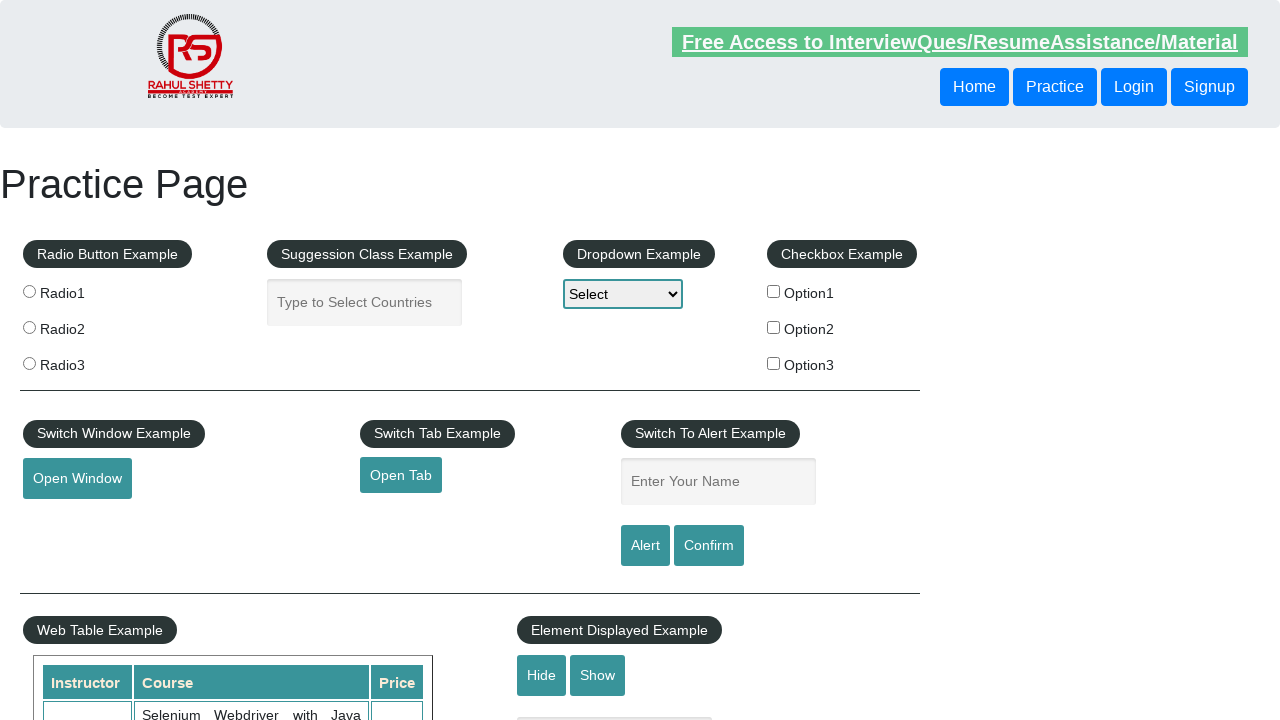

Verified that URL contains 'top' after navigation
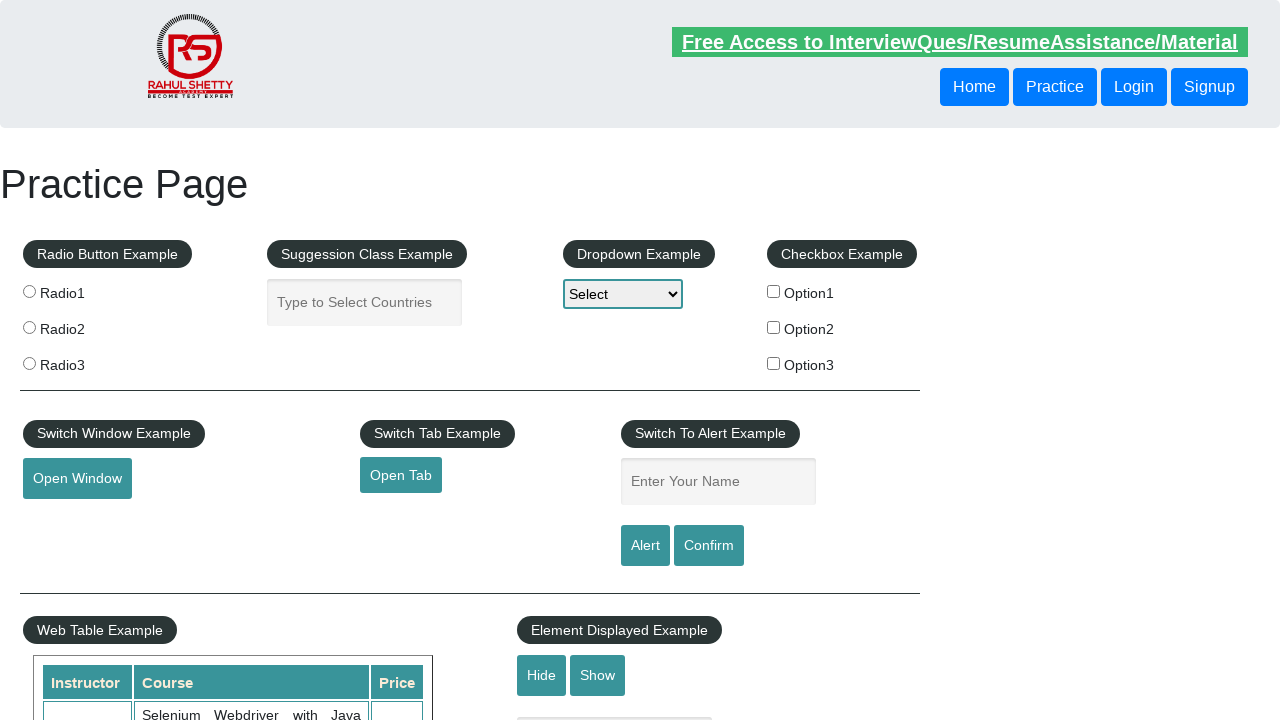

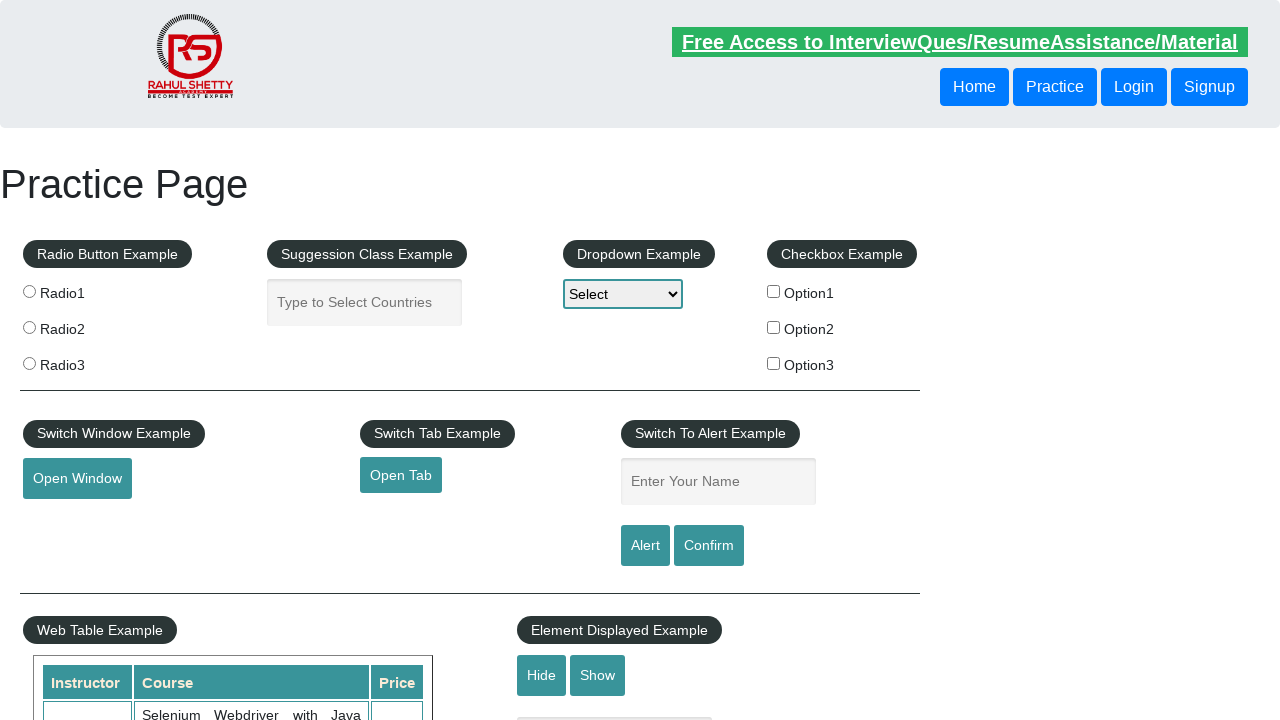